Tests multiple browser window handling by clicking a link that opens a new window, switching between parent and child windows, and verifying content on both windows.

Starting URL: https://the-internet.herokuapp.com/

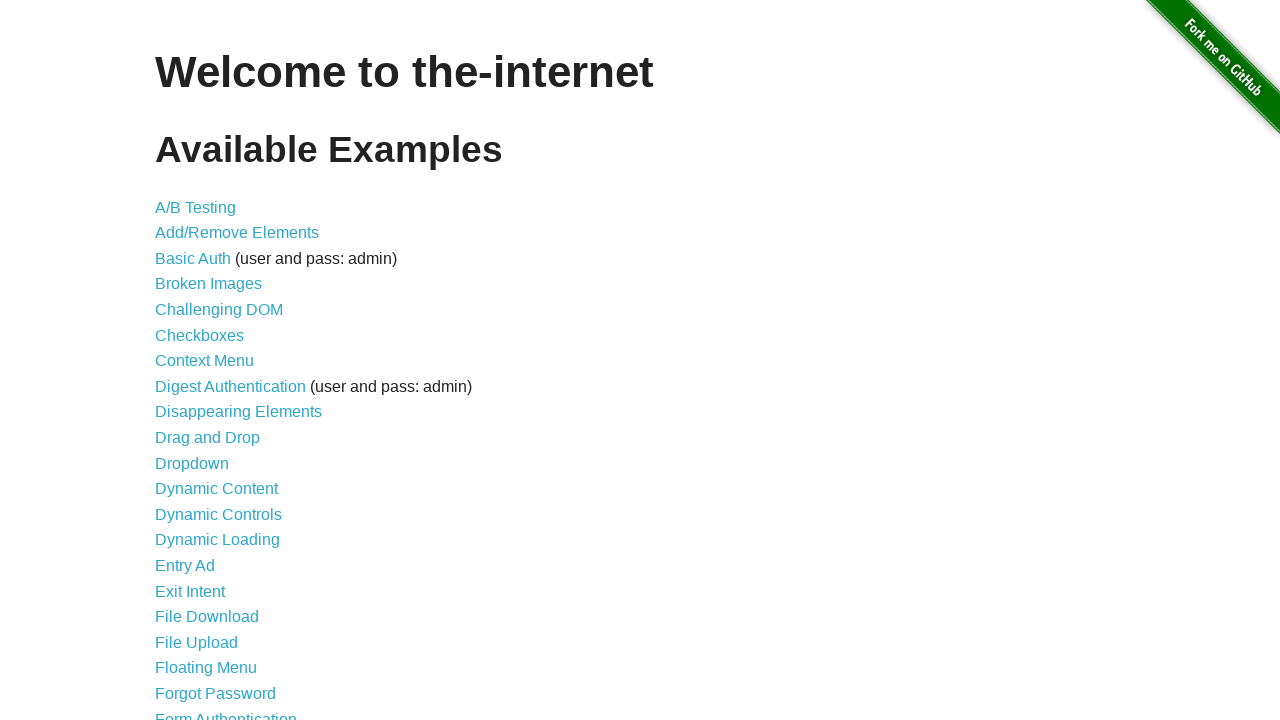

Clicked on 'Multiple Windows' link to navigate to windows test page at (218, 369) on xpath=//ul/li/a[@href='/windows']
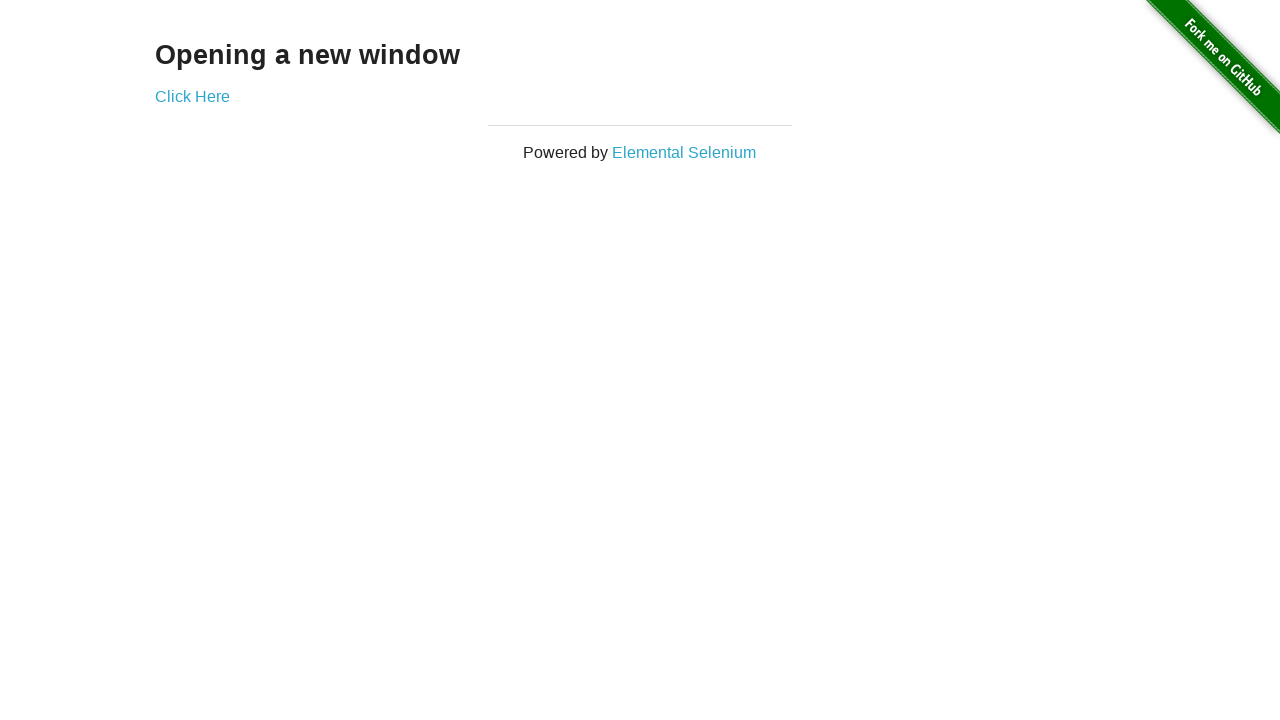

Clicked 'Click Here' link which opened a new window at (192, 96) on xpath=//a[text()='Click Here']
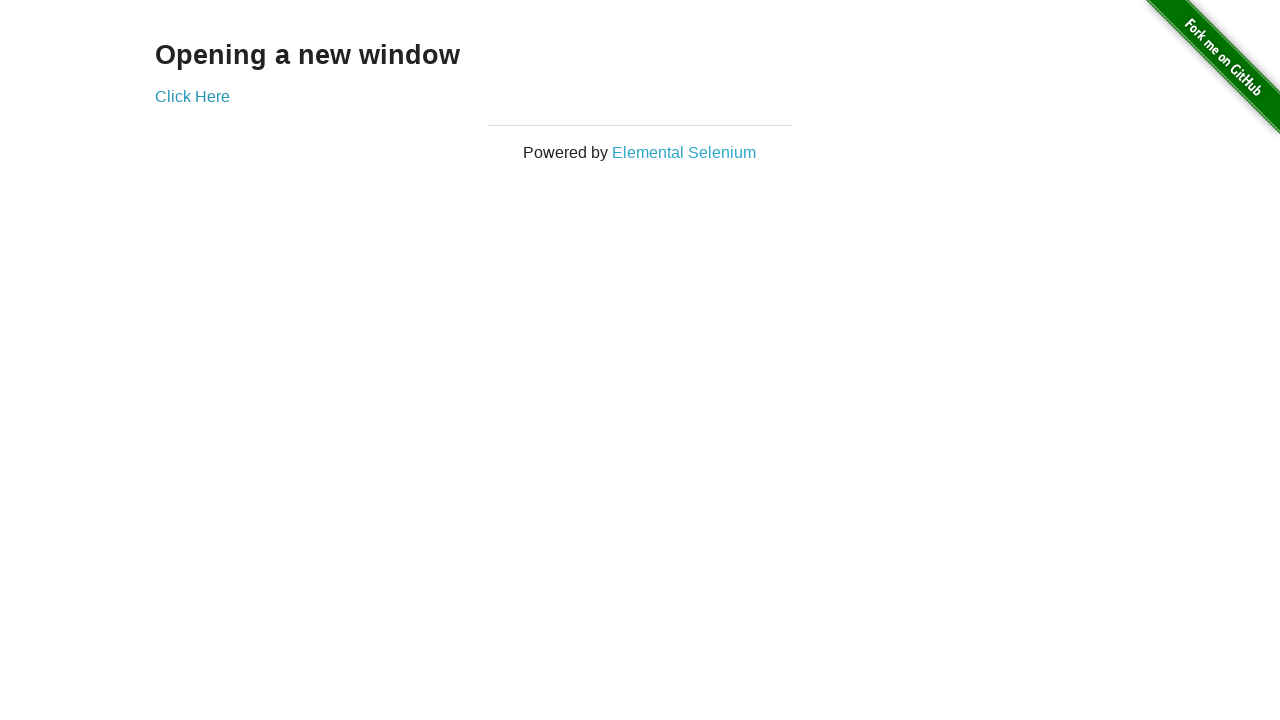

Captured reference to newly opened child window
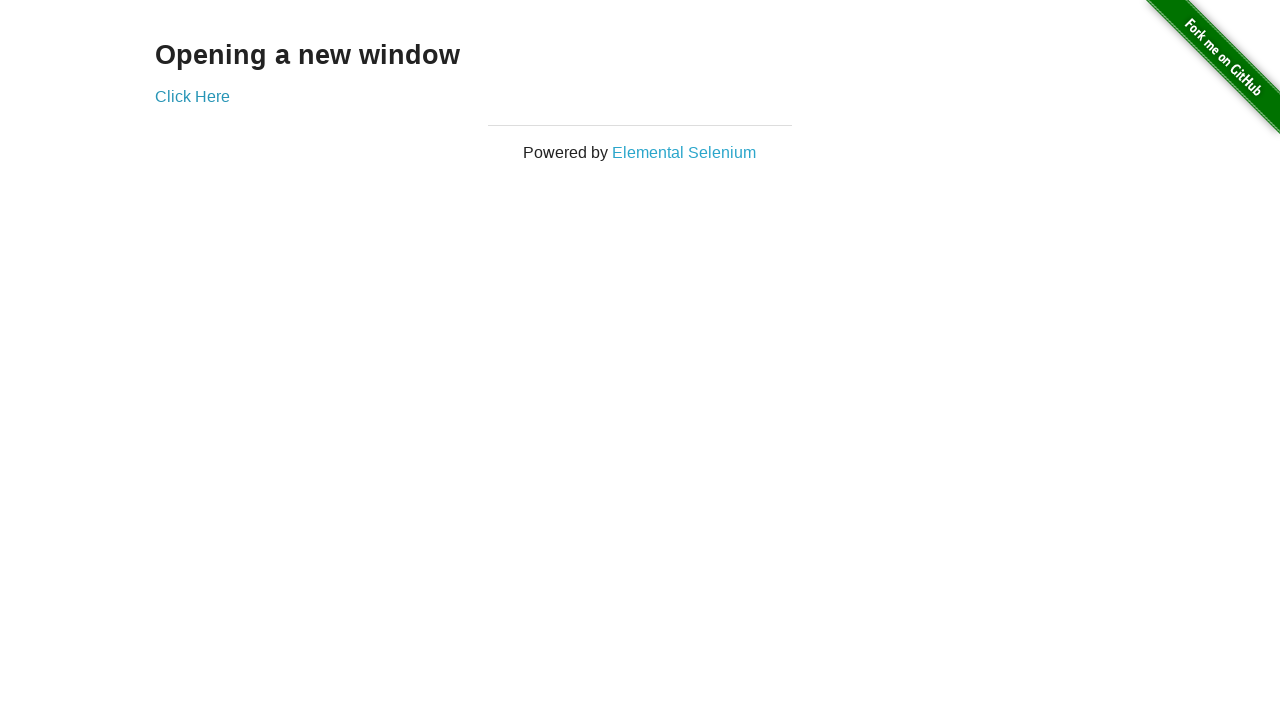

Waited for child window to fully load
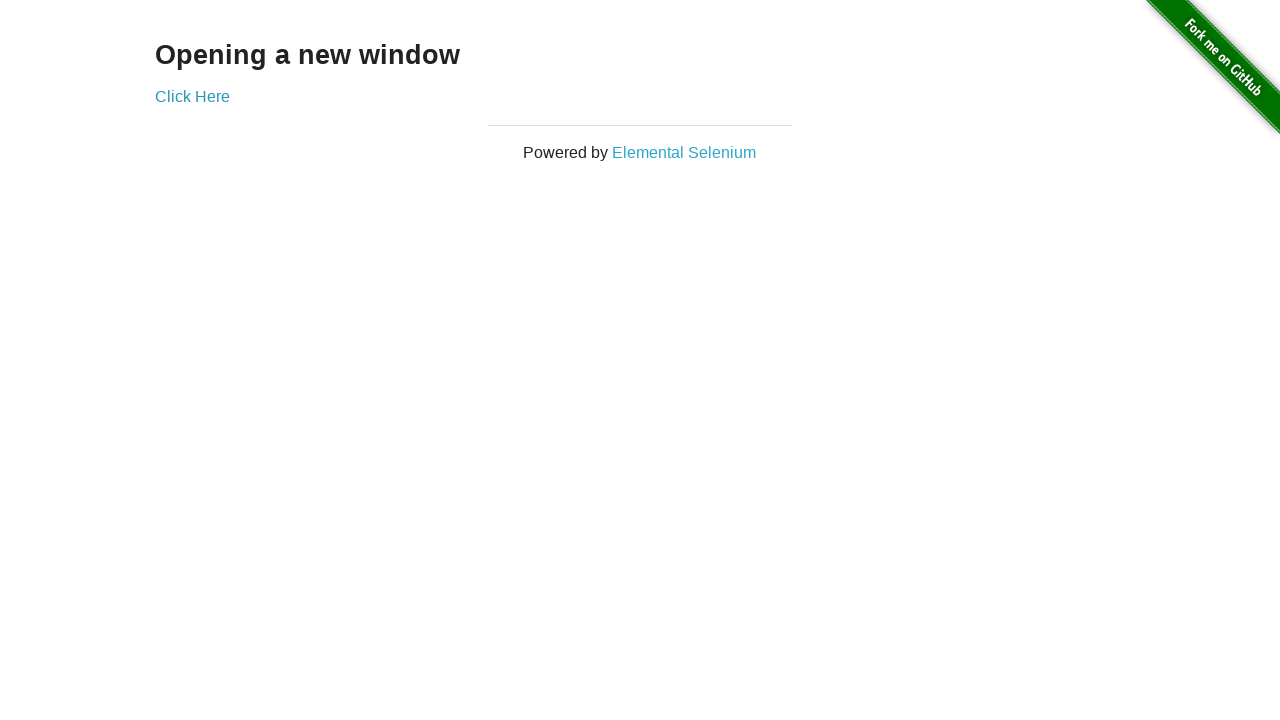

Located '.example' element in child window
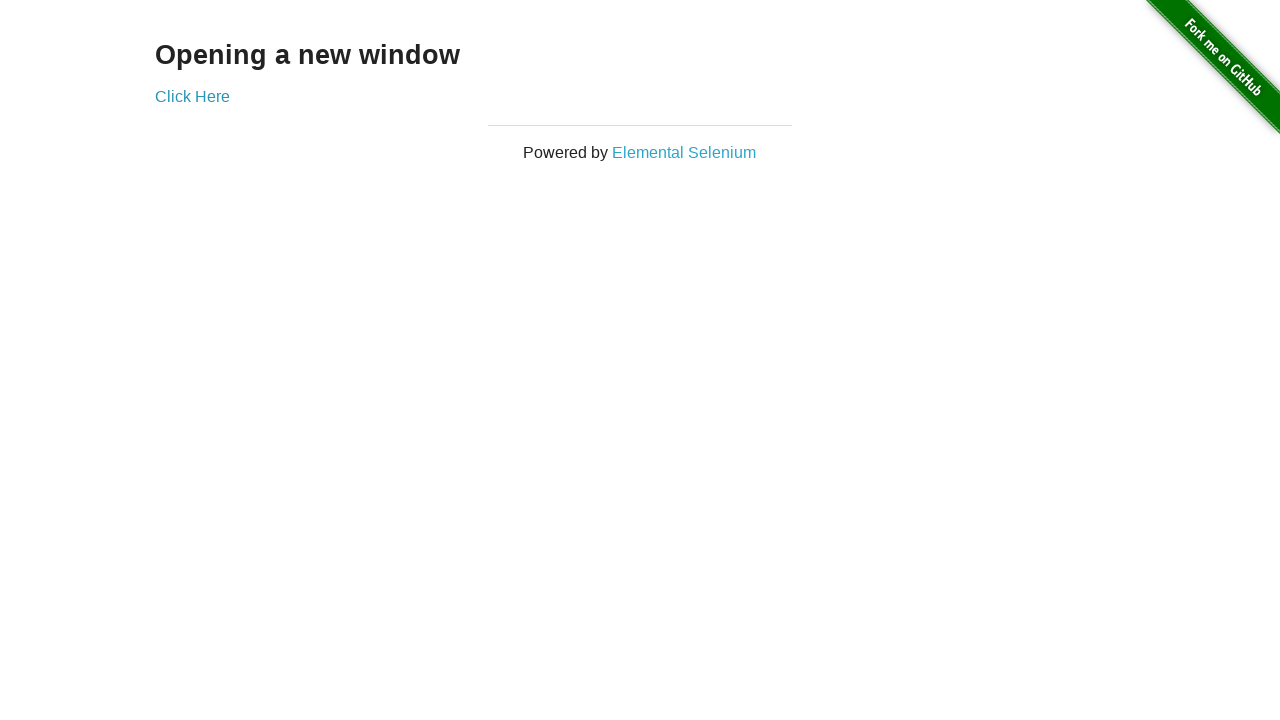

Retrieved text from child window: '
  New Window
'
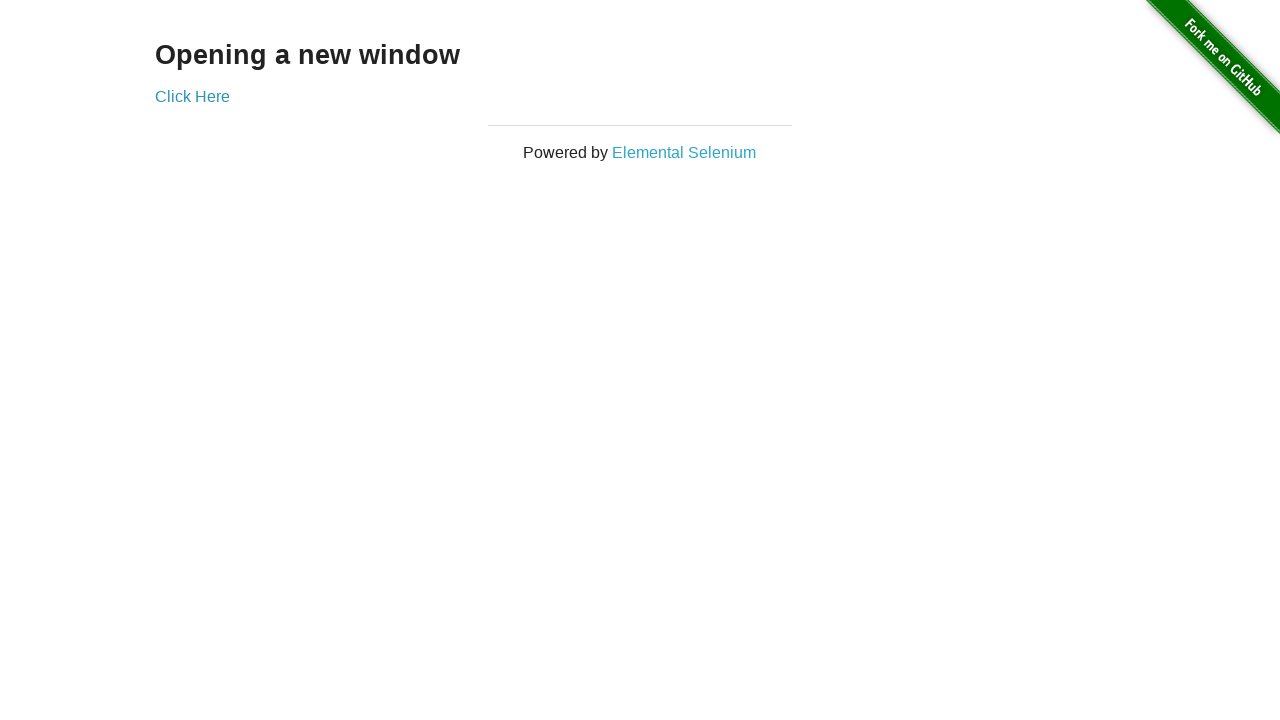

Switched focus back to parent window
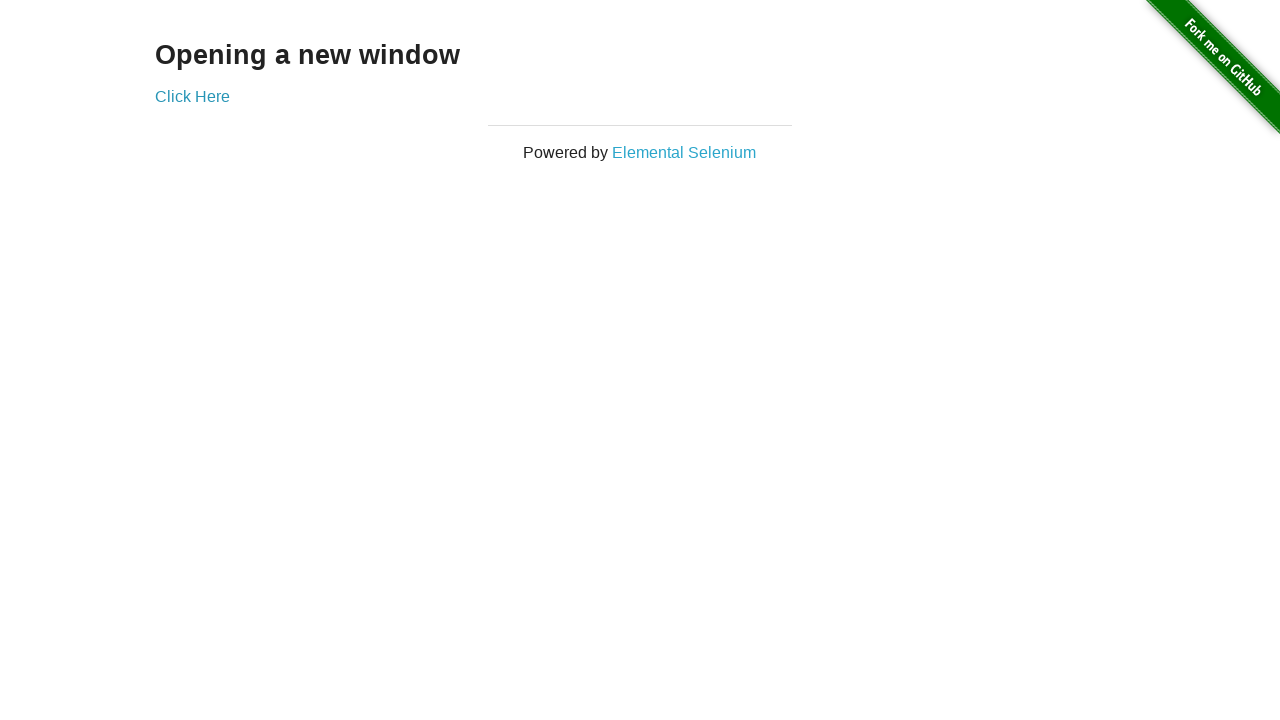

Retrieved text from parent window: '
  Opening a new window
  Click Here
'
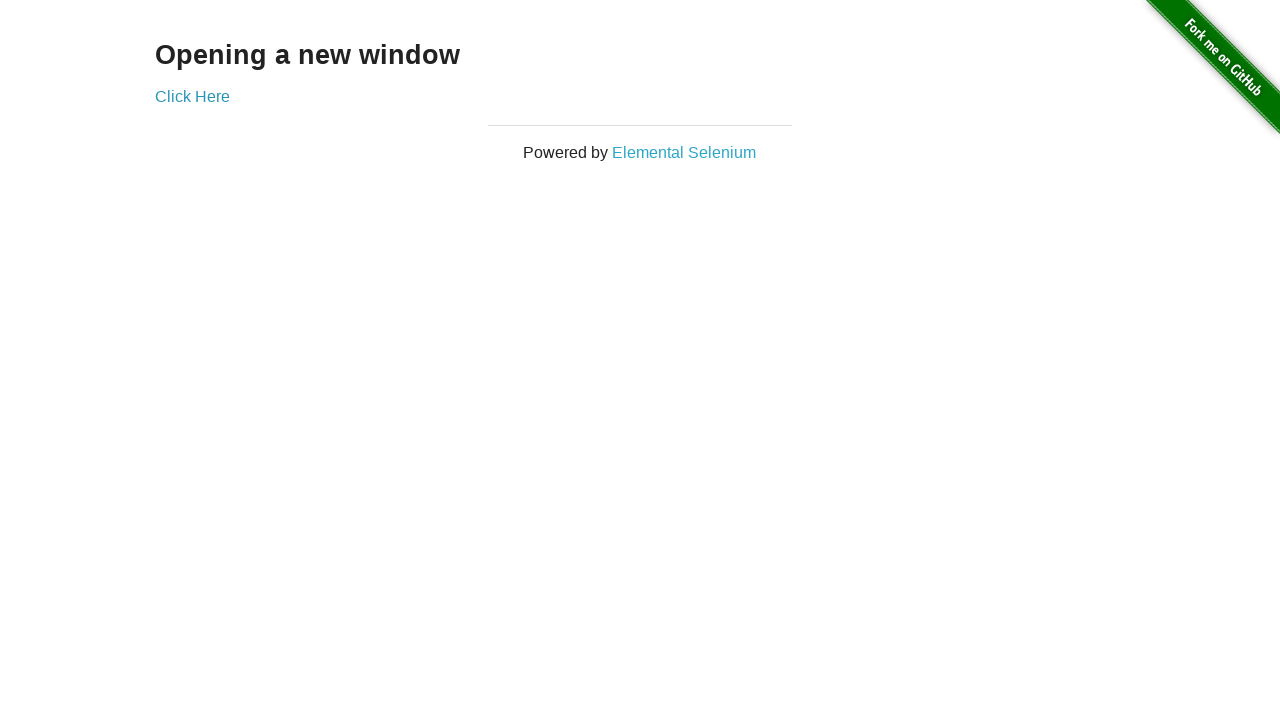

Closed the child window
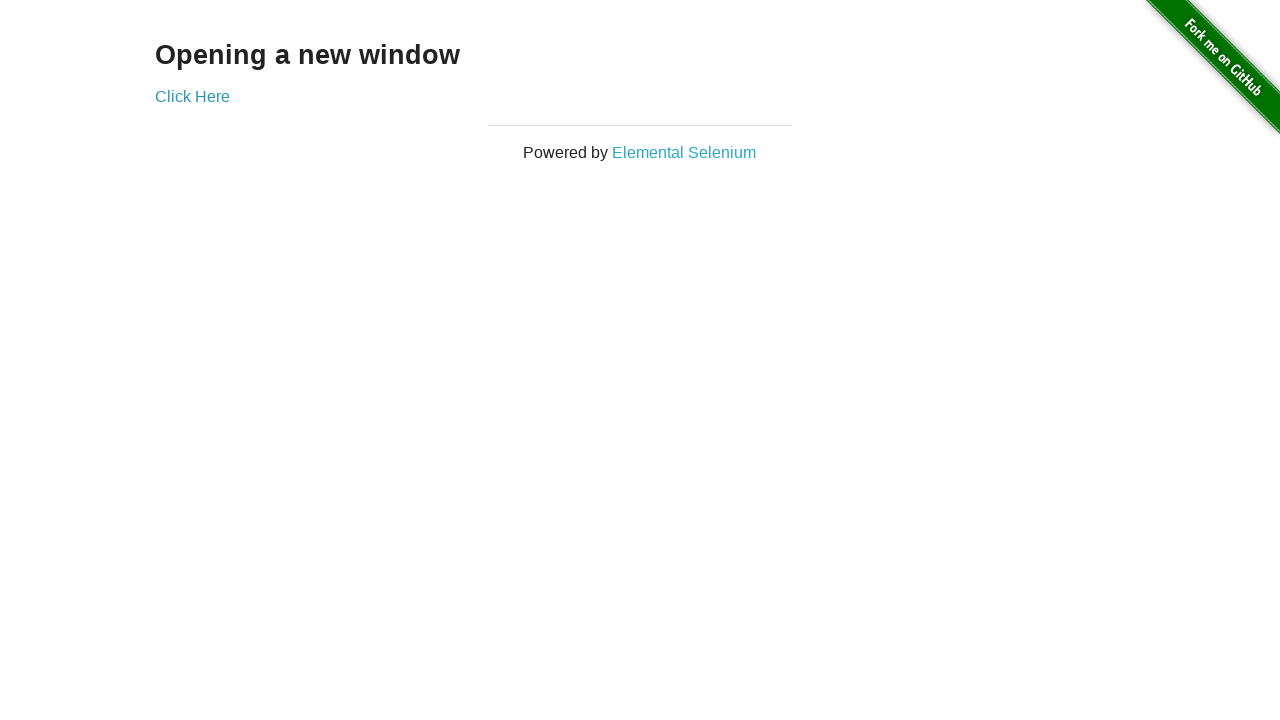

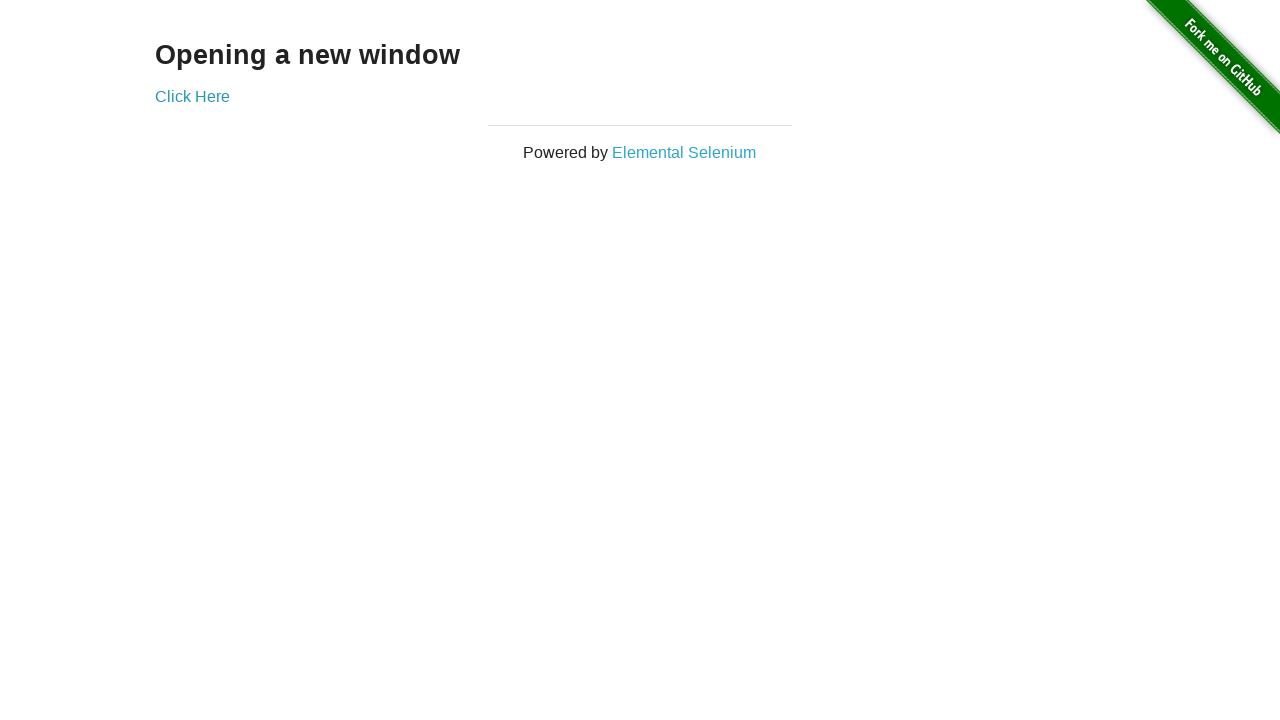